Tests a signup/registration form by filling in first name, last name, and email fields, then submitting the form

Starting URL: https://secure-retreat-92358.herokuapp.com/

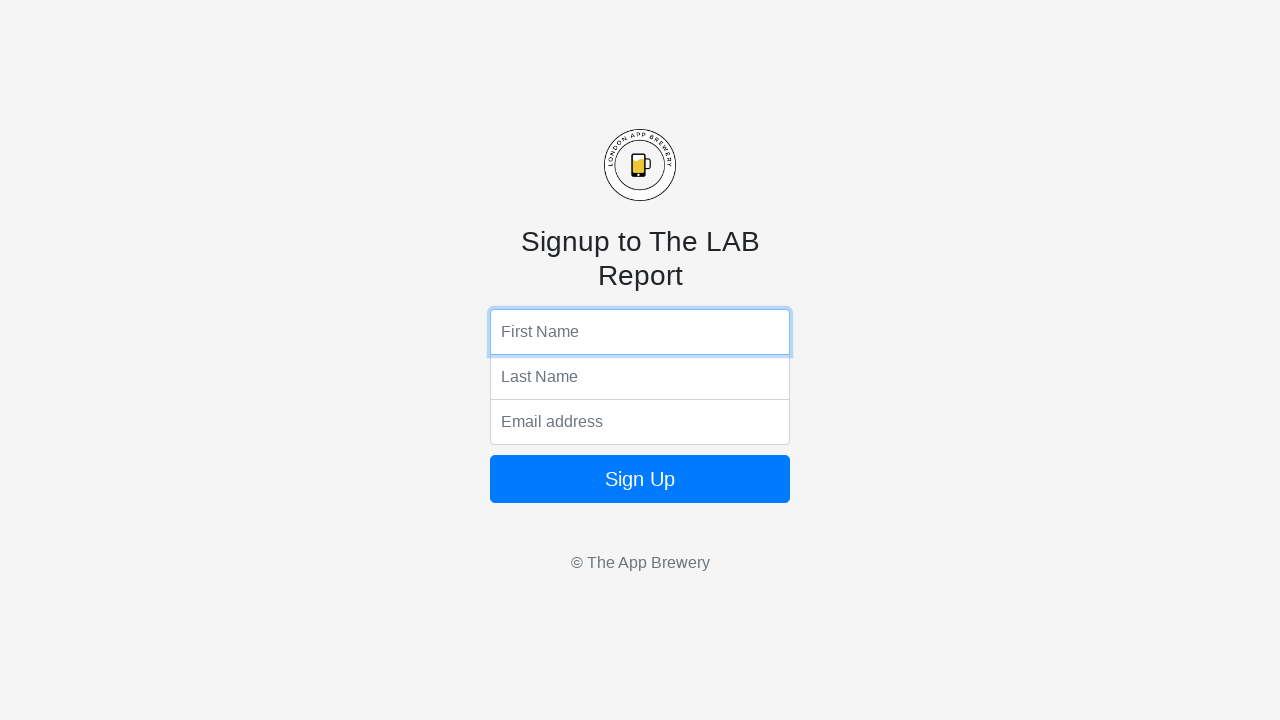

Navigated to signup form page
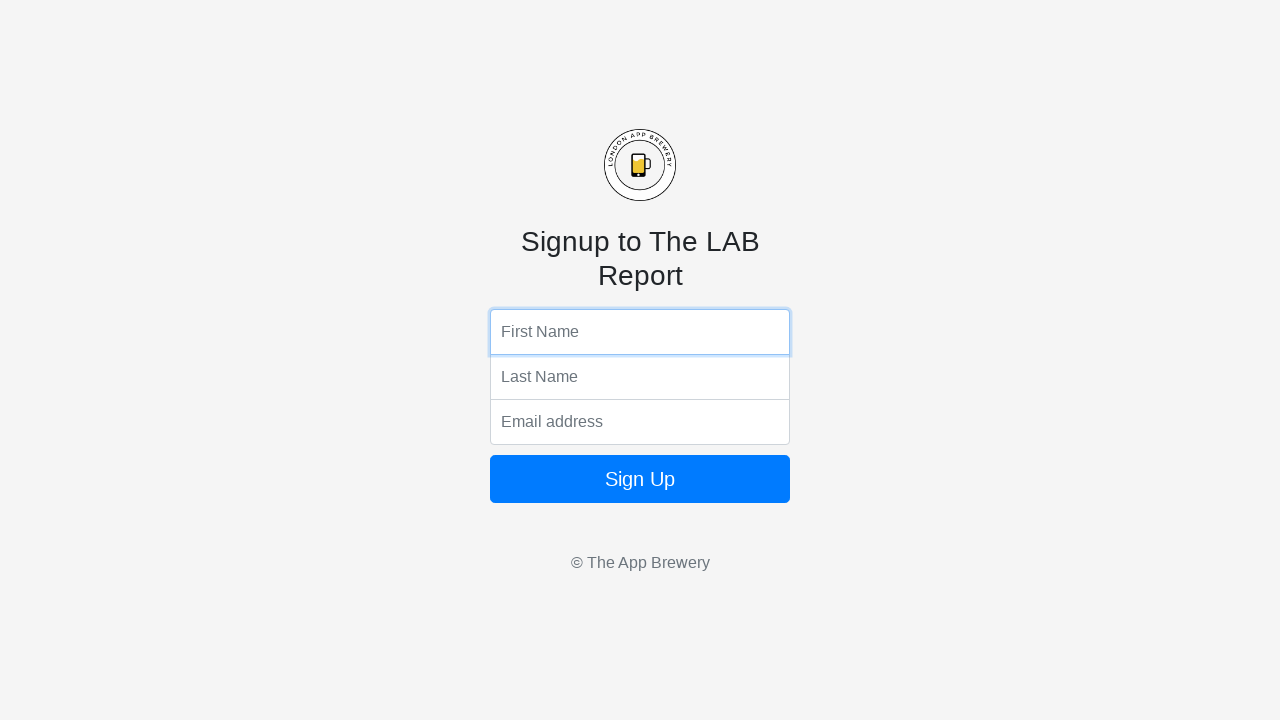

Filled first name field with 'Michael' on input[name='fName']
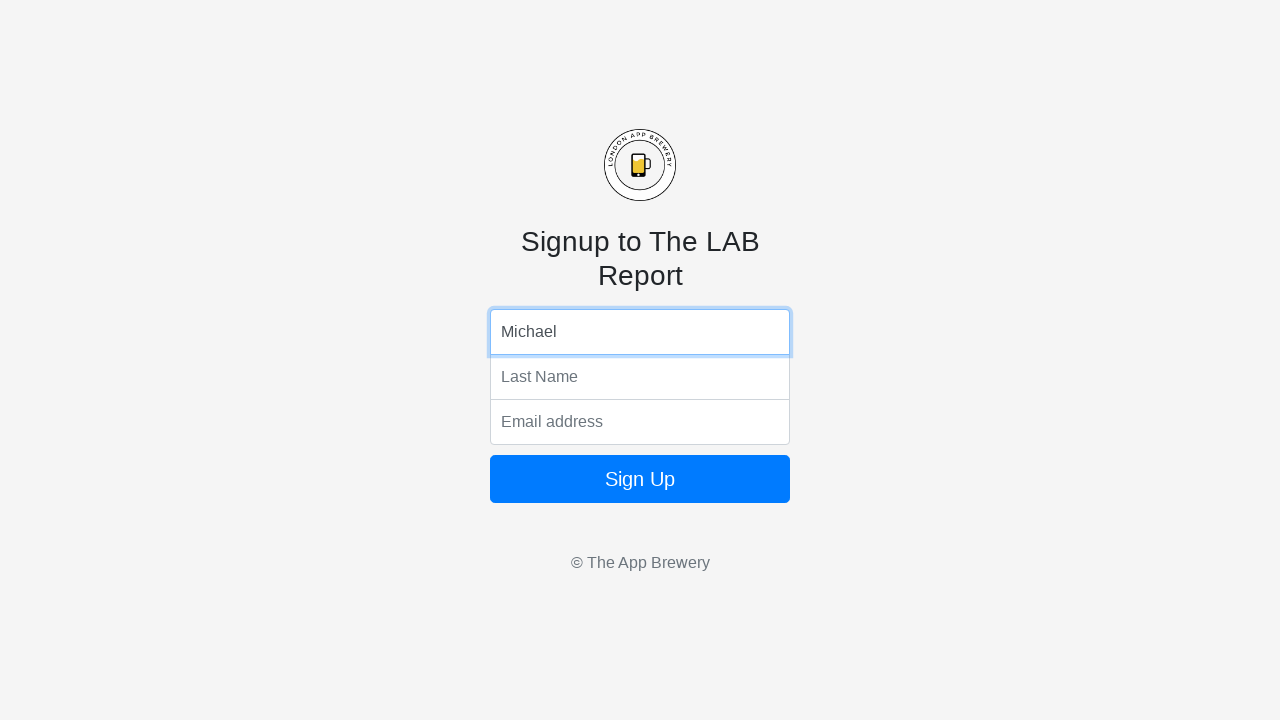

Filled last name field with 'Thompson' on input[name='lName']
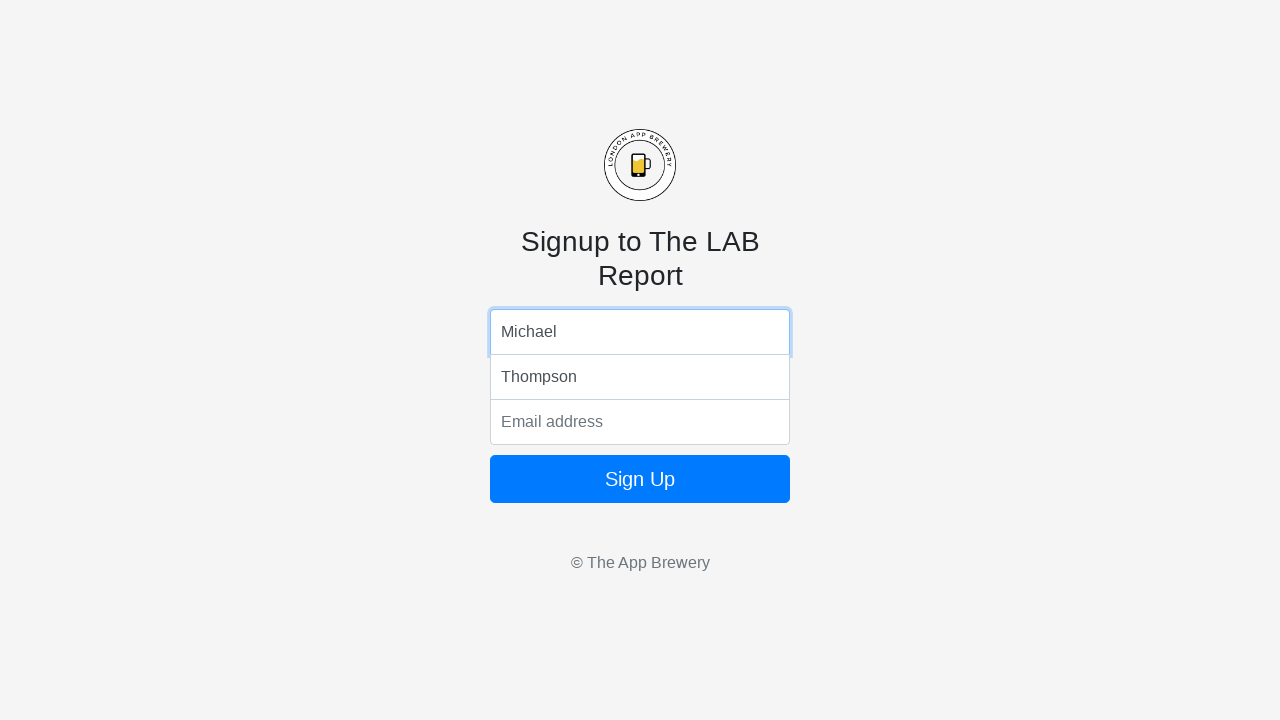

Filled email field with 'michael.thompson@example.com' on input[name='email']
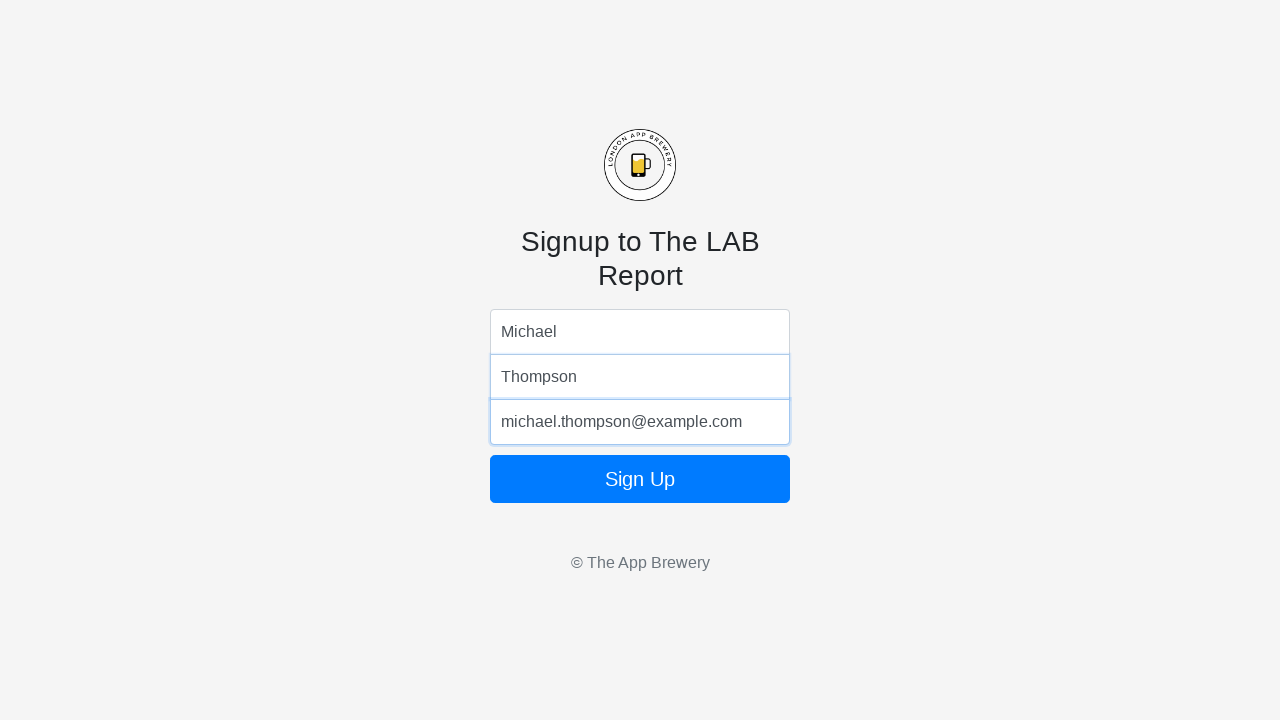

Clicked submit button to submit the registration form at (640, 479) on button
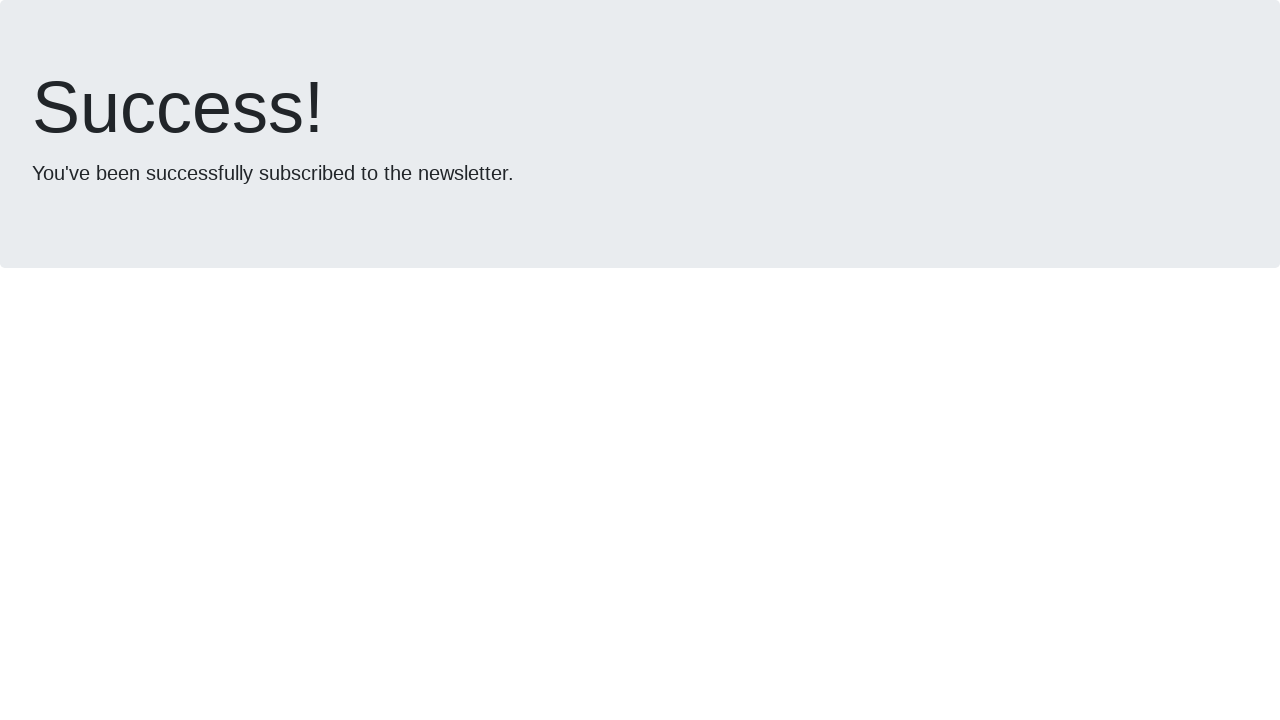

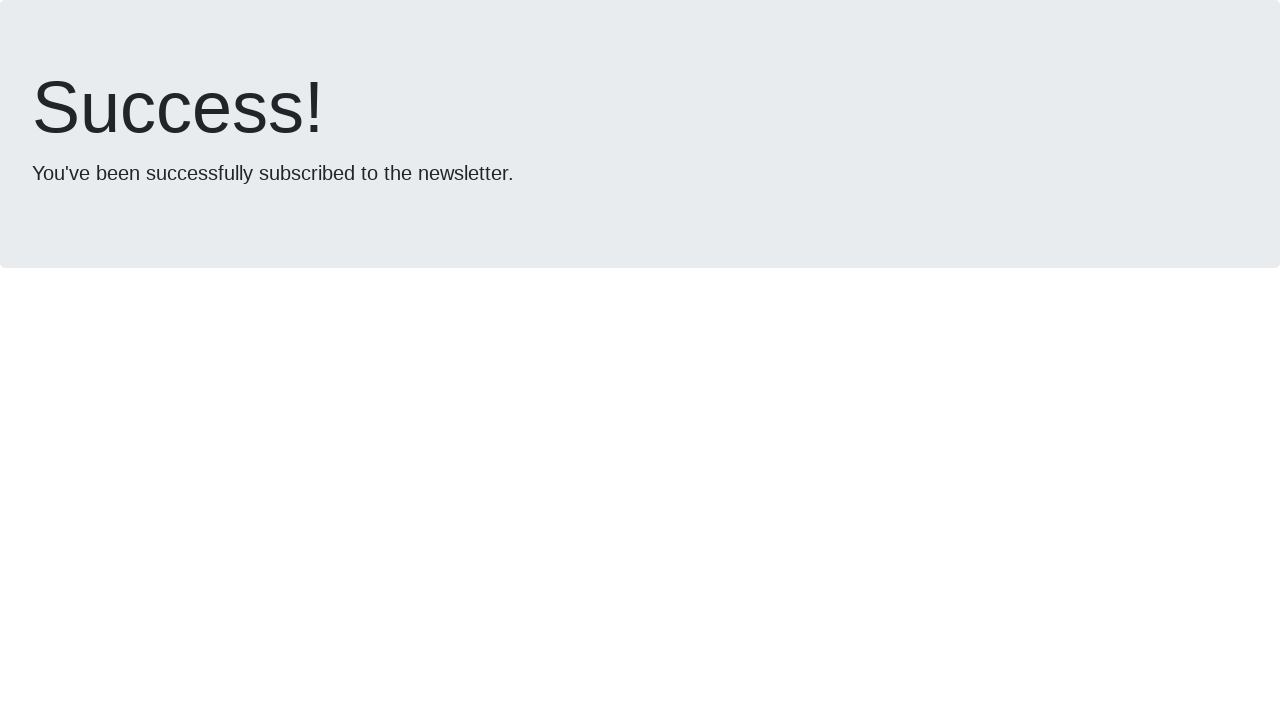